Tests adding a specific product to cart by clicking the ADD TO CART button on the second product

Starting URL: https://rahulshettyacademy.com/seleniumPractise/#/

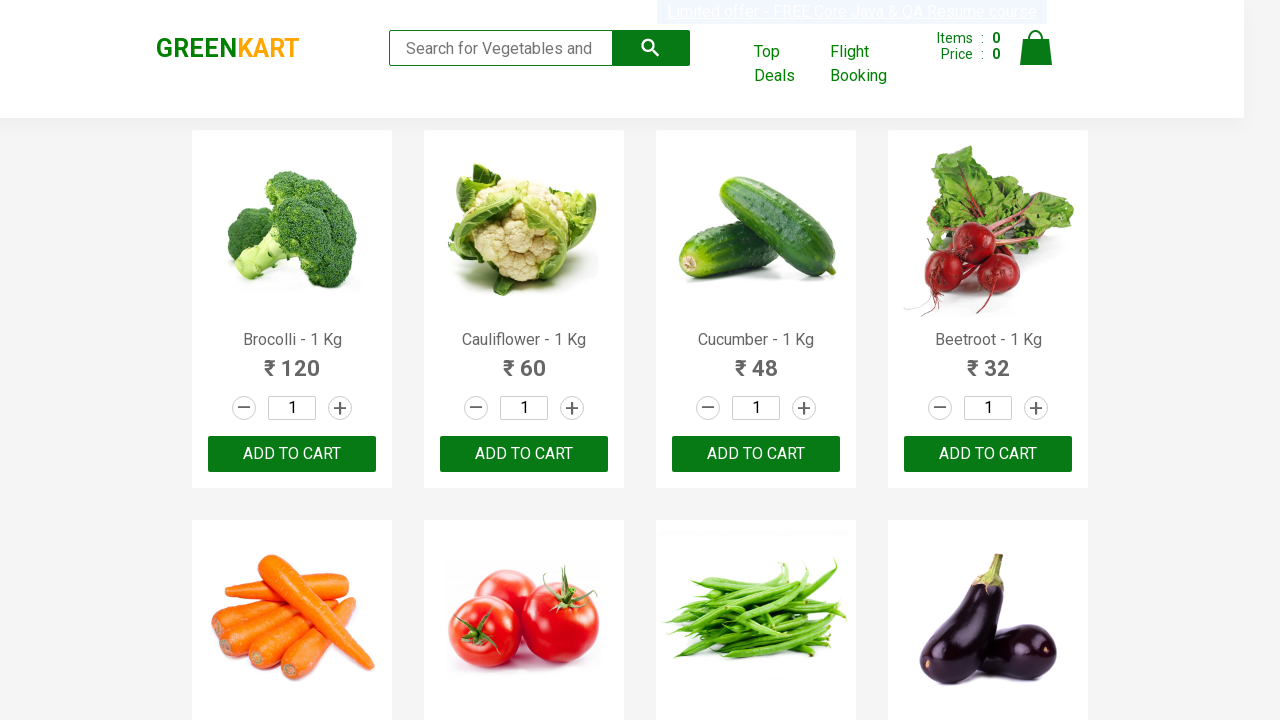

Typed 'ca' in the search box to filter products on .search-keyword
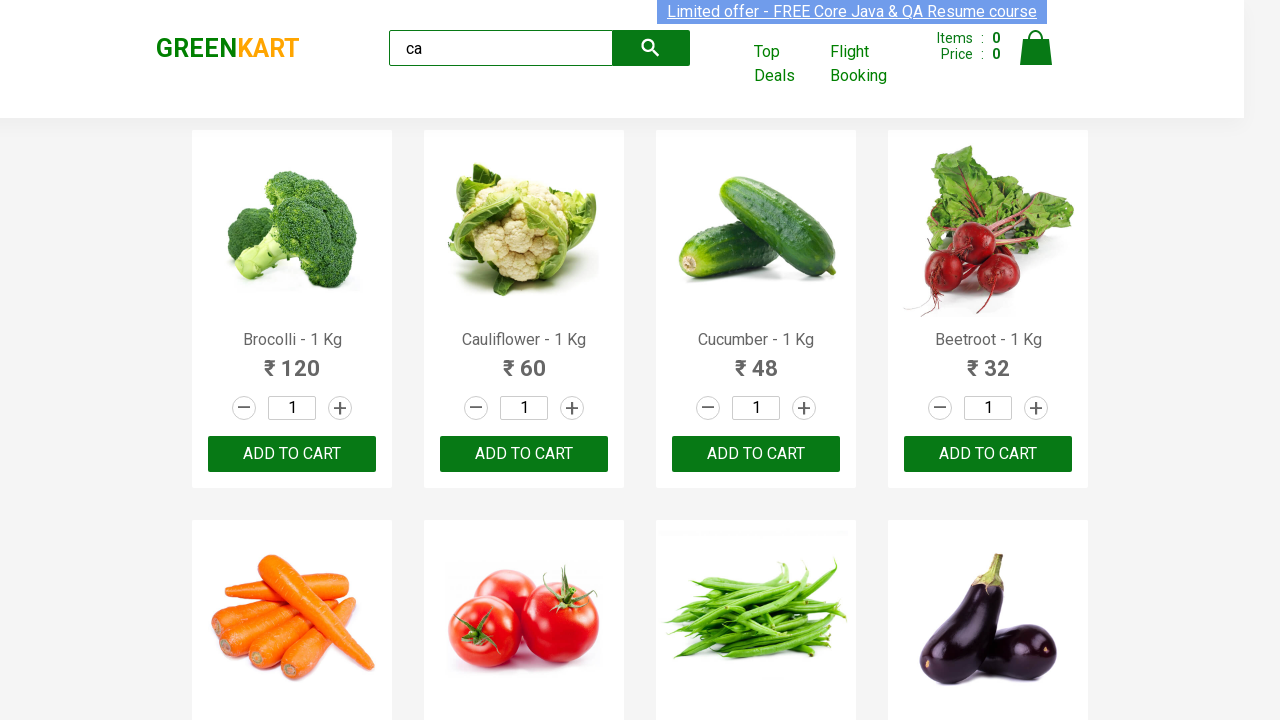

Products loaded after filtering
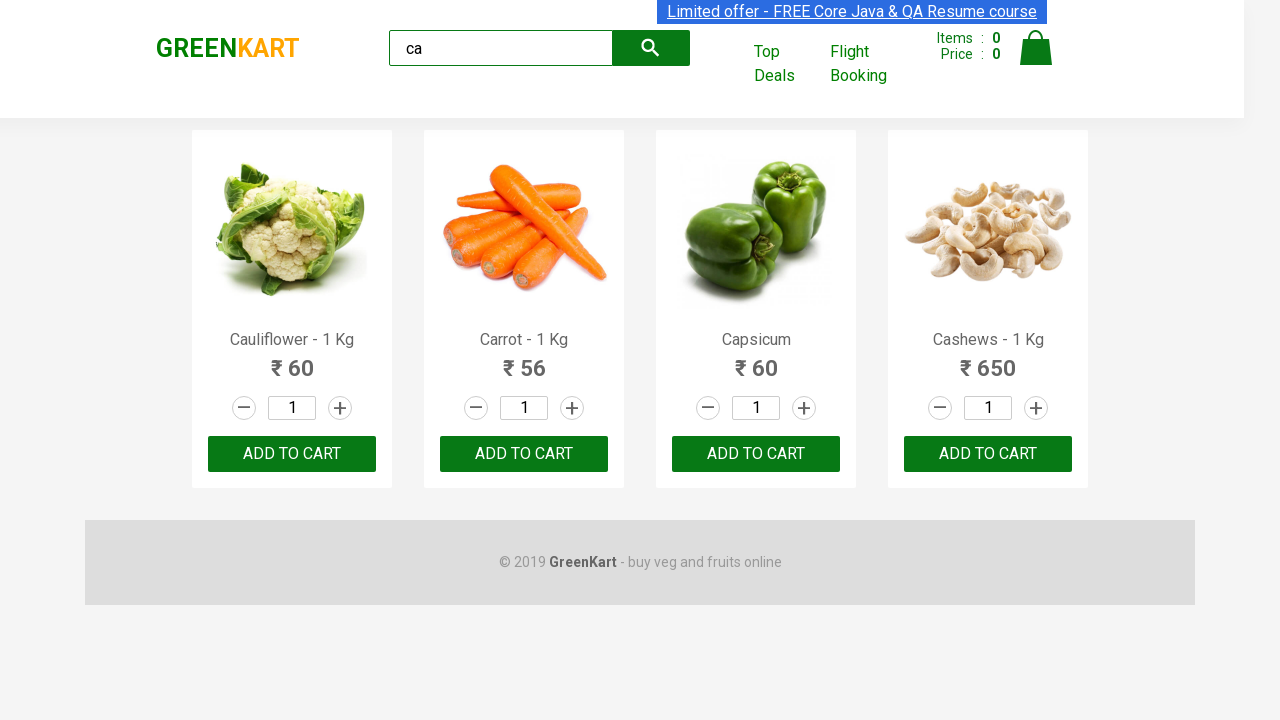

Clicked ADD TO CART button on the second product at (524, 454) on .product:nth-child(2) .product-action button
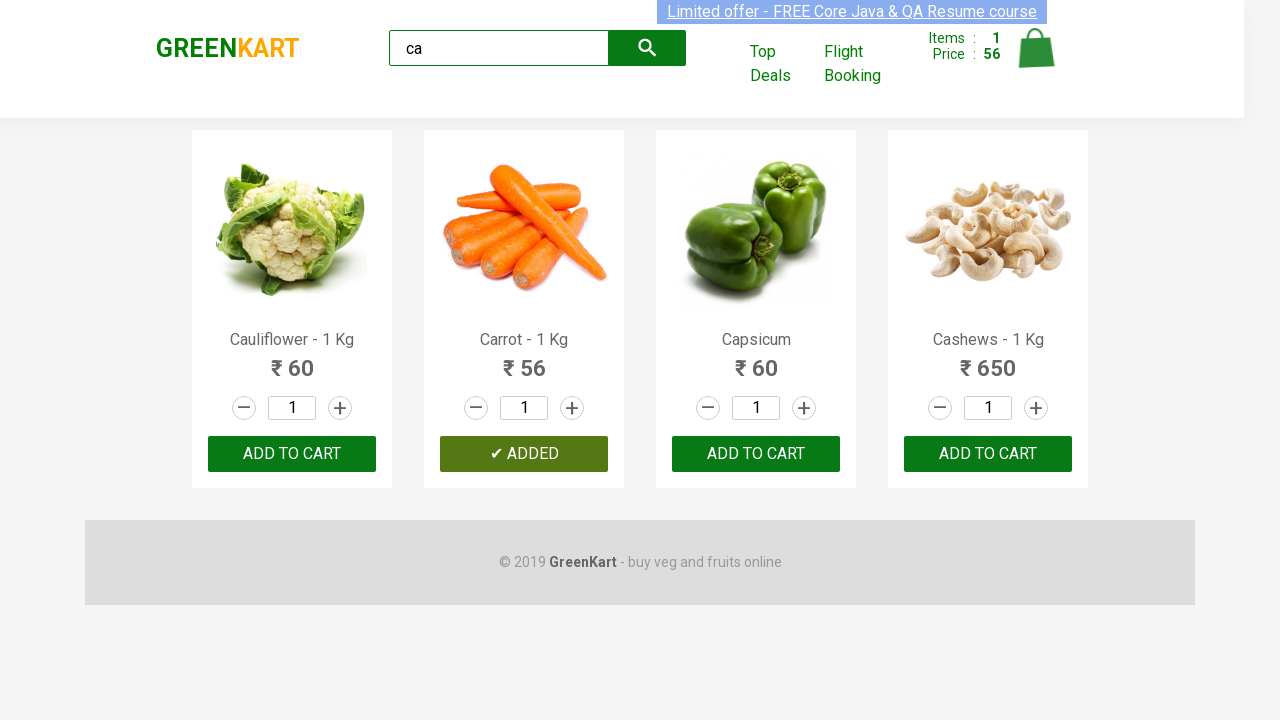

Verified that the button text changed to ADDED
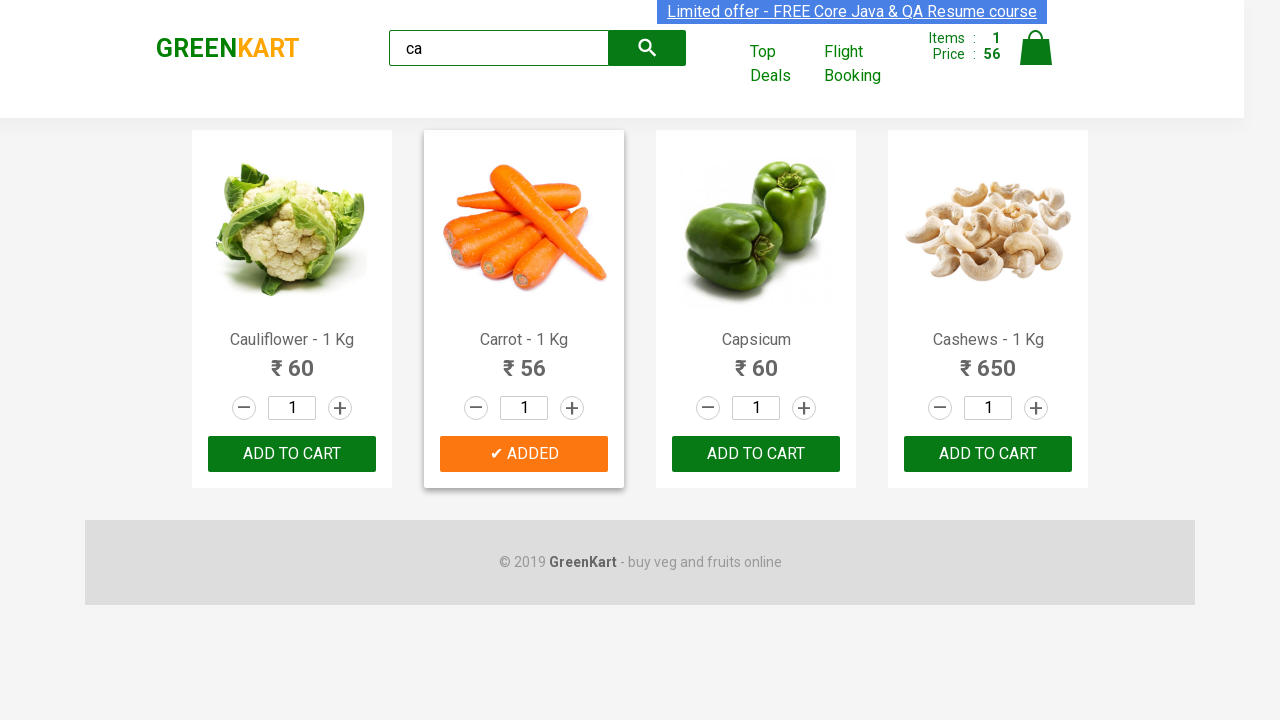

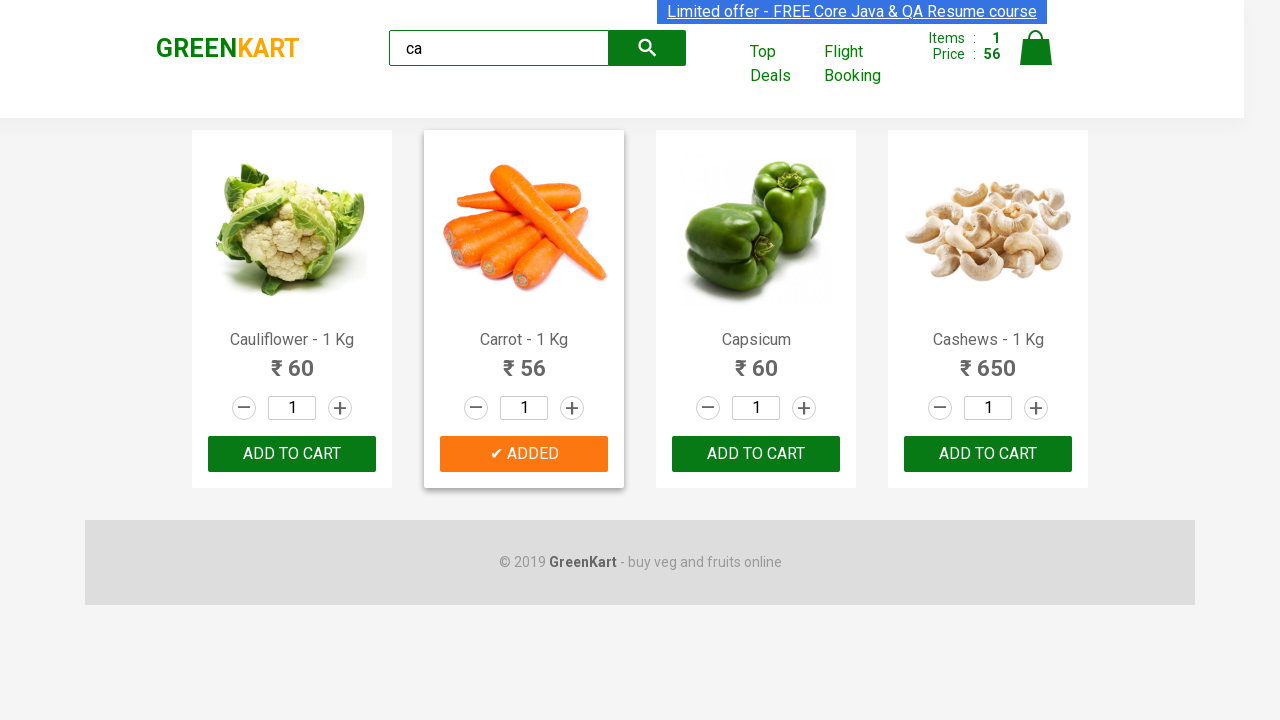